Tests jQuery UI datepicker functionality by opening the calendar widget and selecting a specific date (26) from the calendar table.

Starting URL: http://jqueryui.com/resources/demos/datepicker/other-months.html

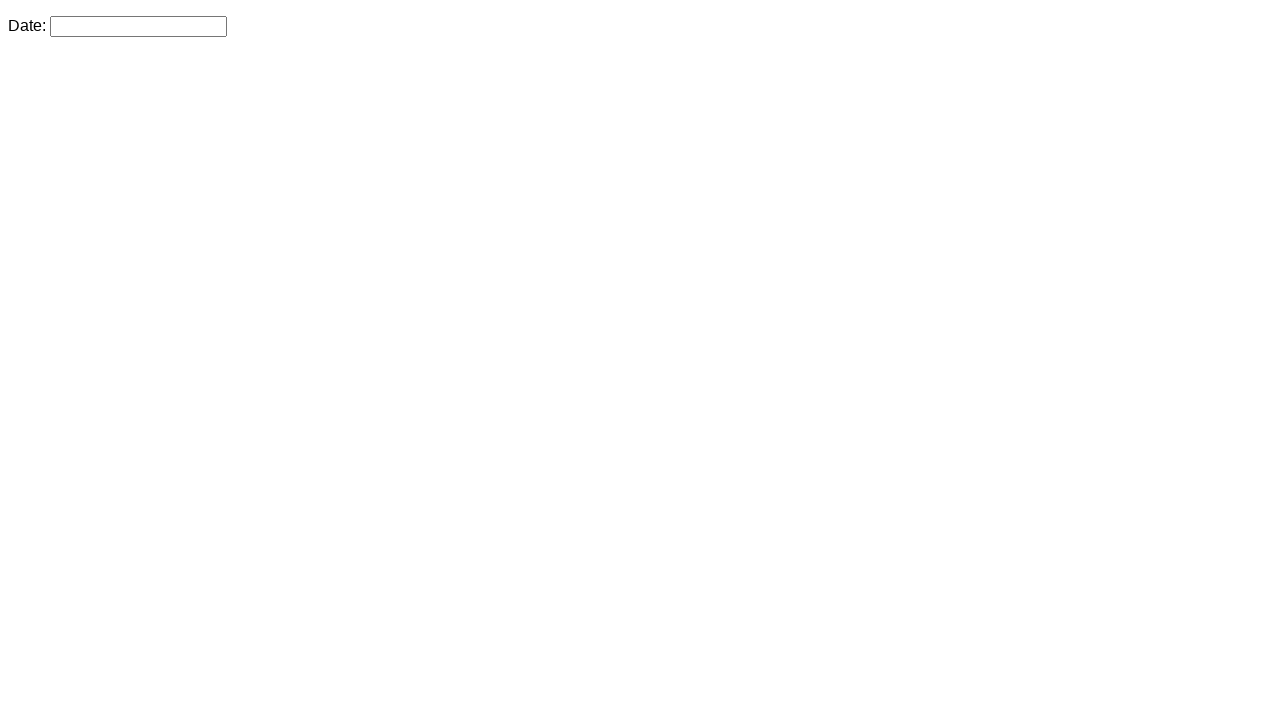

Clicked datepicker input to open calendar widget at (138, 26) on #datepicker
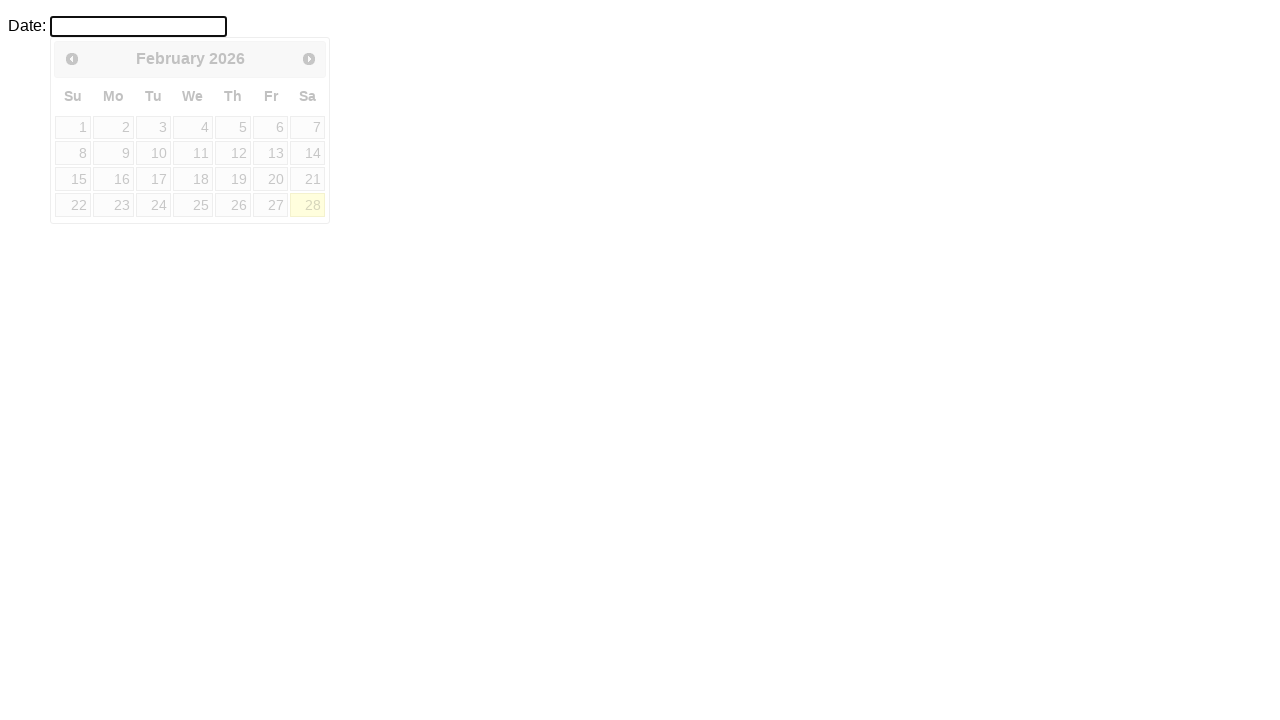

Datepicker calendar appeared
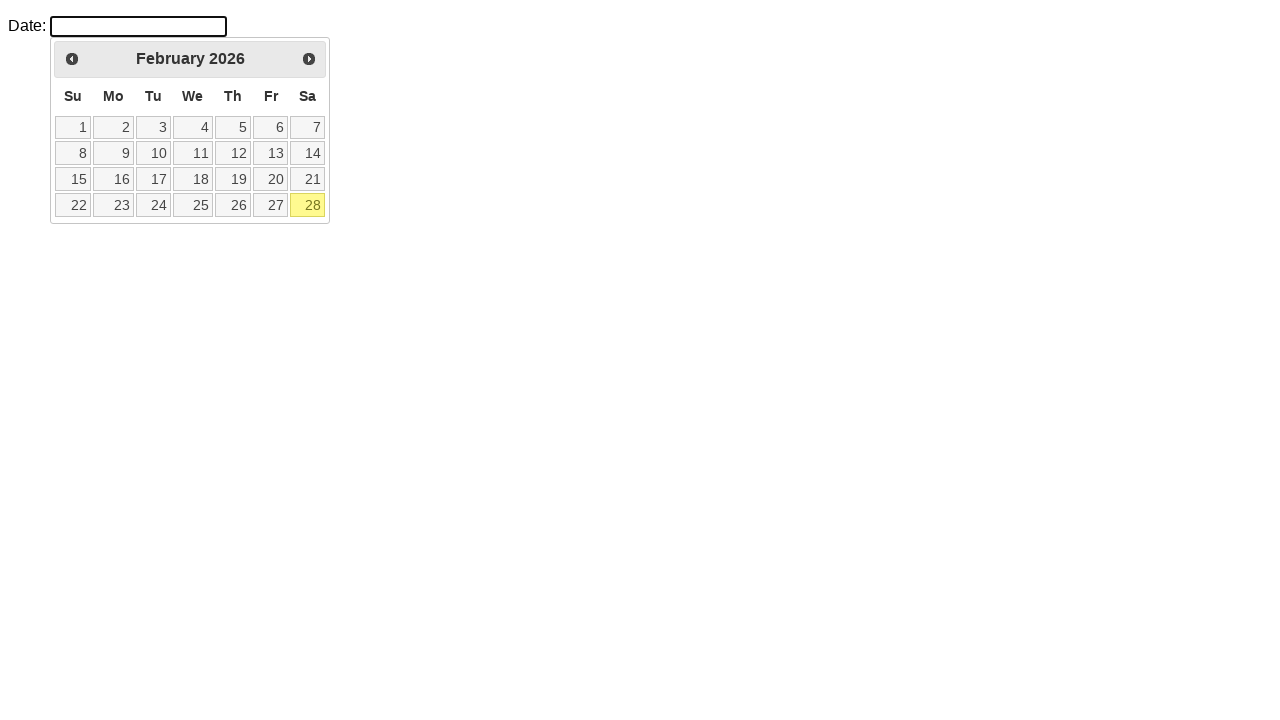

Selected date 26 from the calendar table at (233, 205) on #ui-datepicker-div table td a:text-is('26')
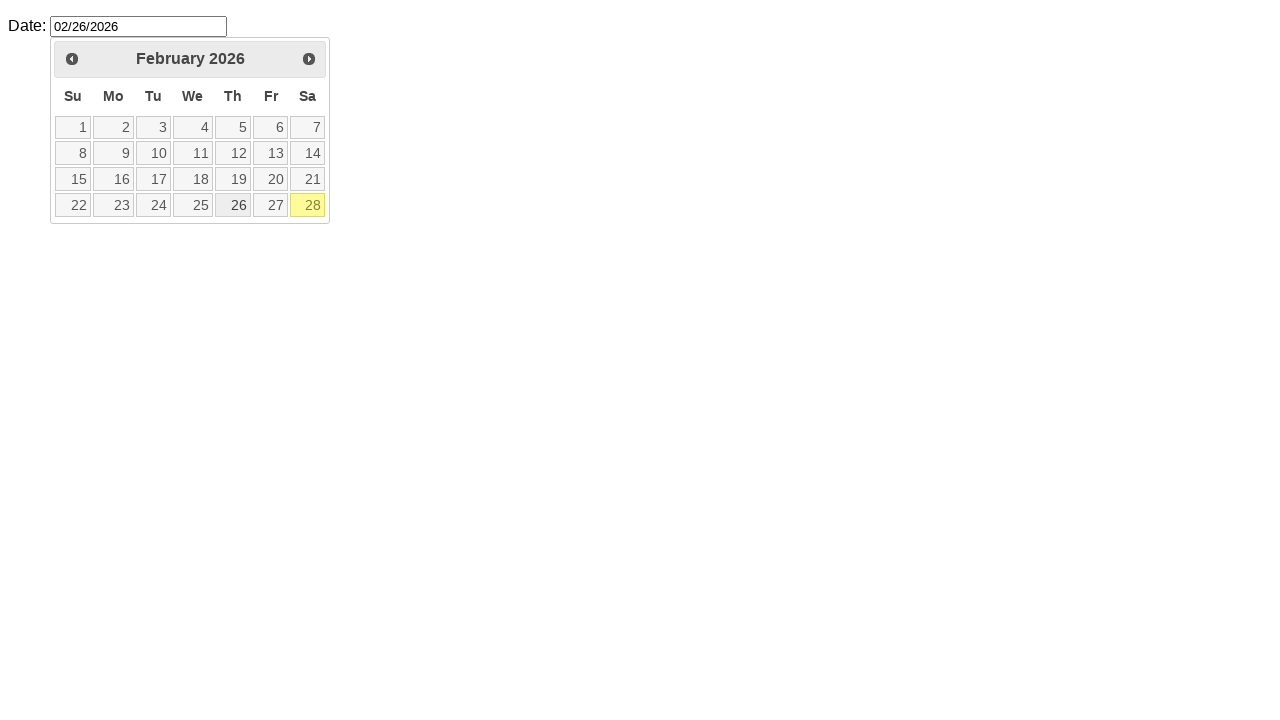

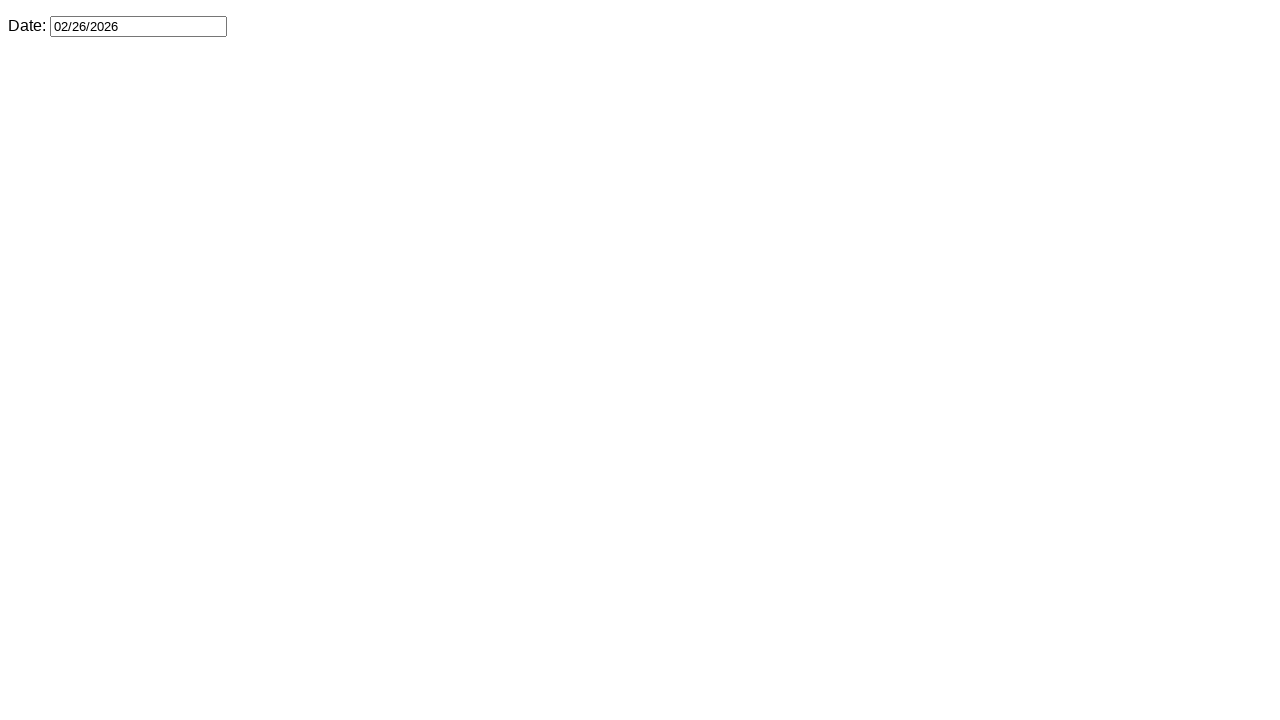